Tests a page with loading images by waiting for text to appear and verifying an image element is loaded

Starting URL: https://bonigarcia.dev/selenium-webdriver-java/loading-images.html

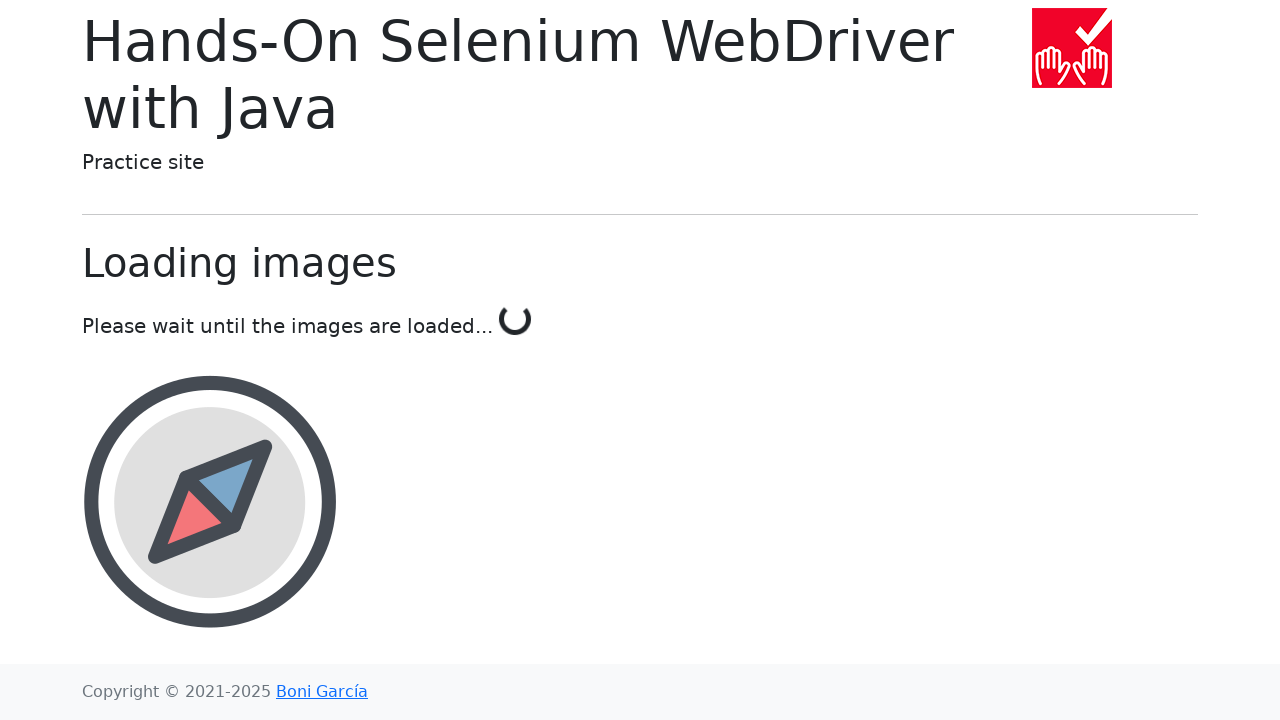

Waited for loading to complete - 'Done' text appeared
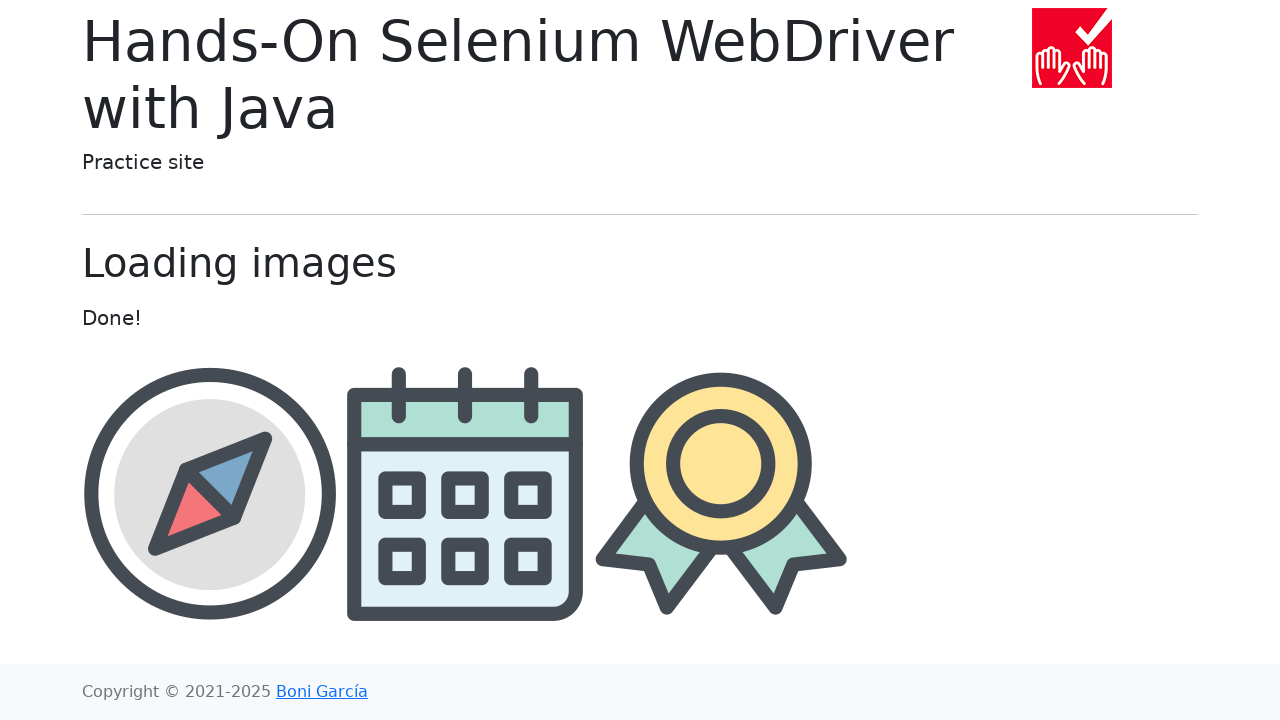

Located award image element
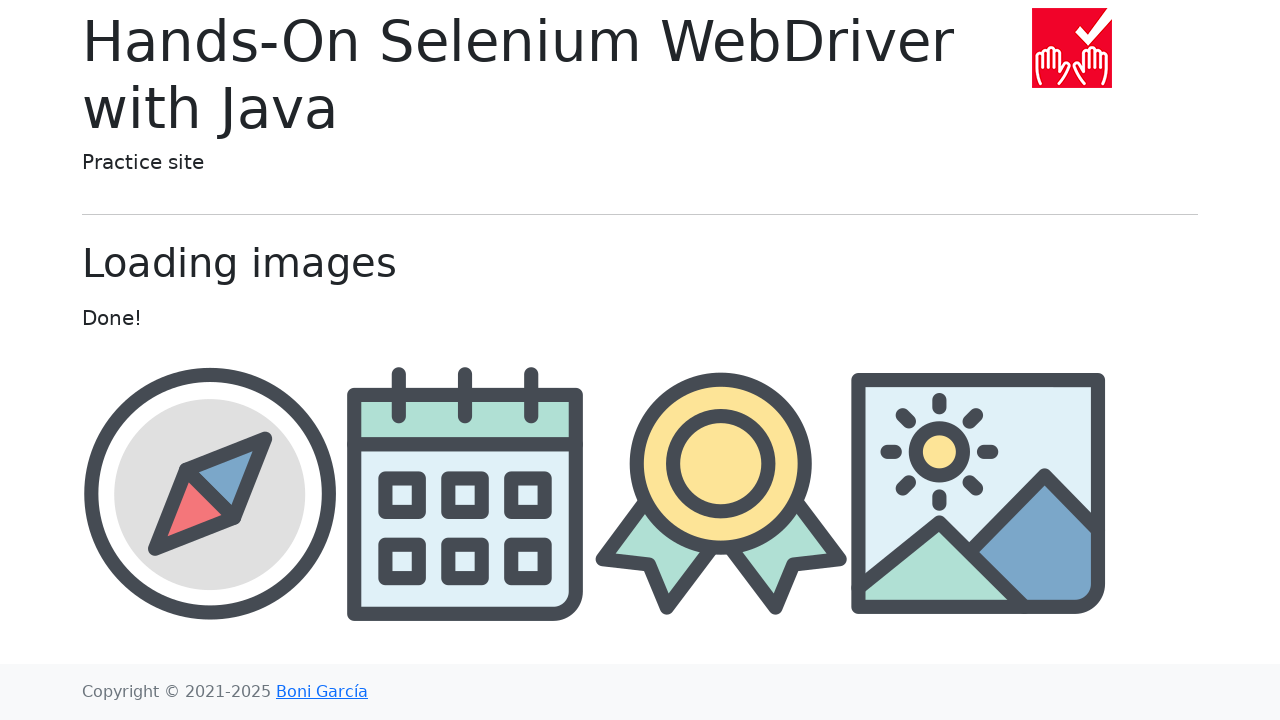

Retrieved award image src attribute: img/award.png
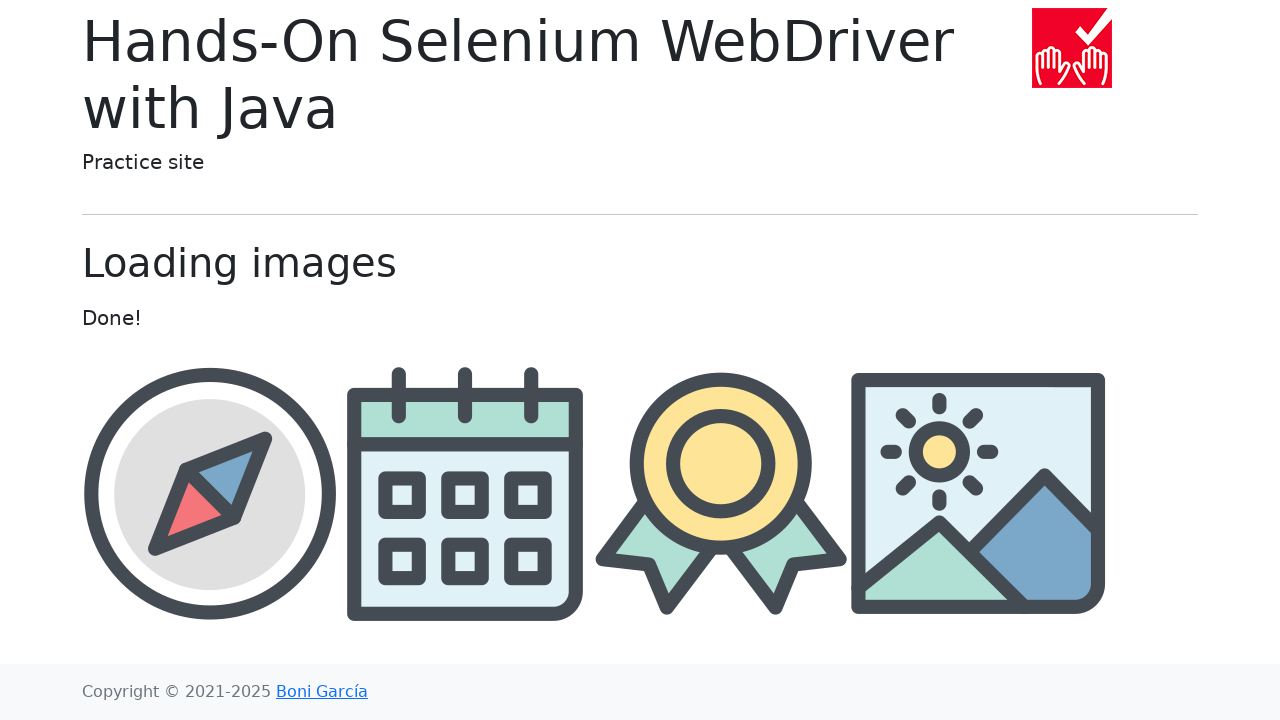

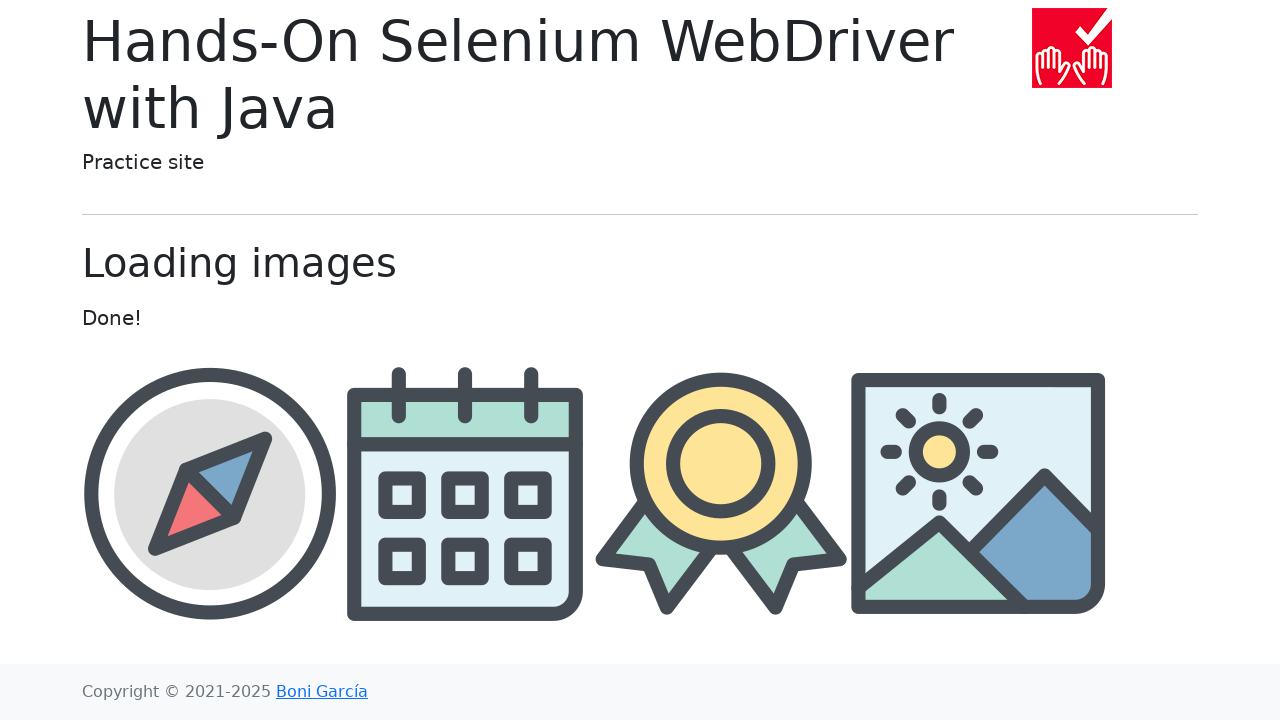